Tests interaction with jQuery UI selectable demo by switching into an iframe, selecting an item, then switching back to main content and clicking a download link

Starting URL: https://jqueryui.com/selectable/

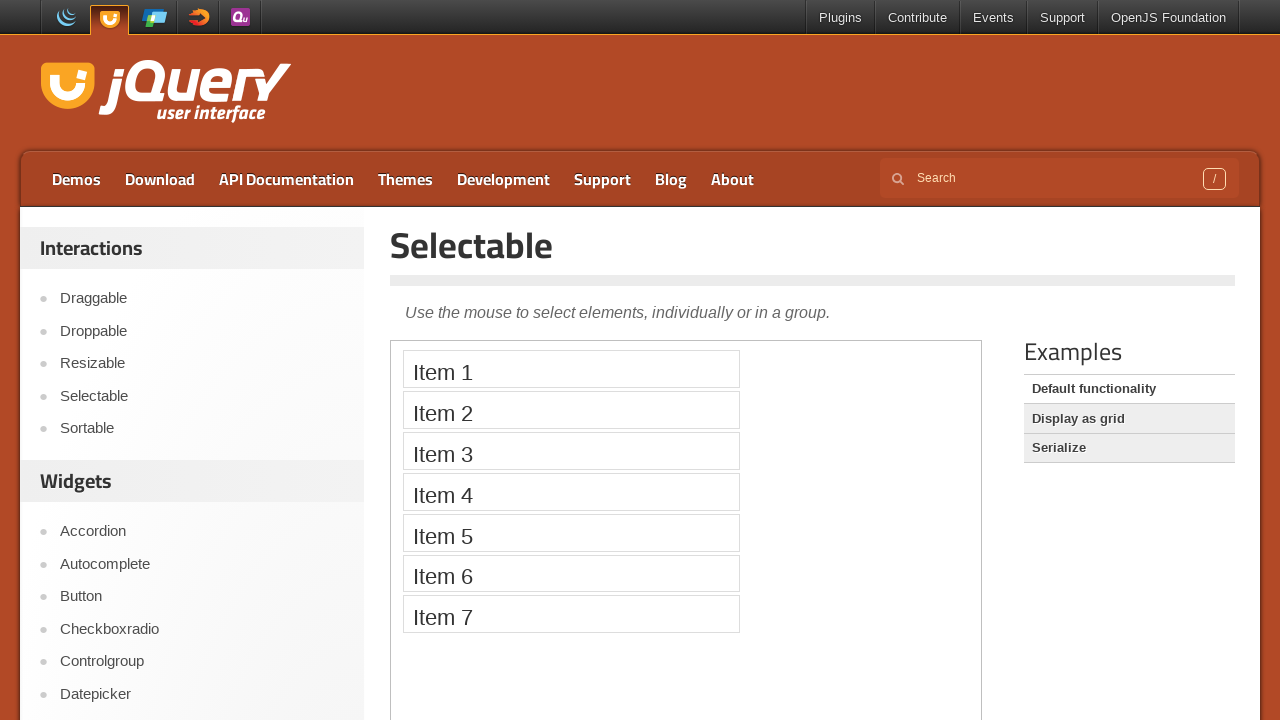

Located the jQuery UI selectable demo iframe
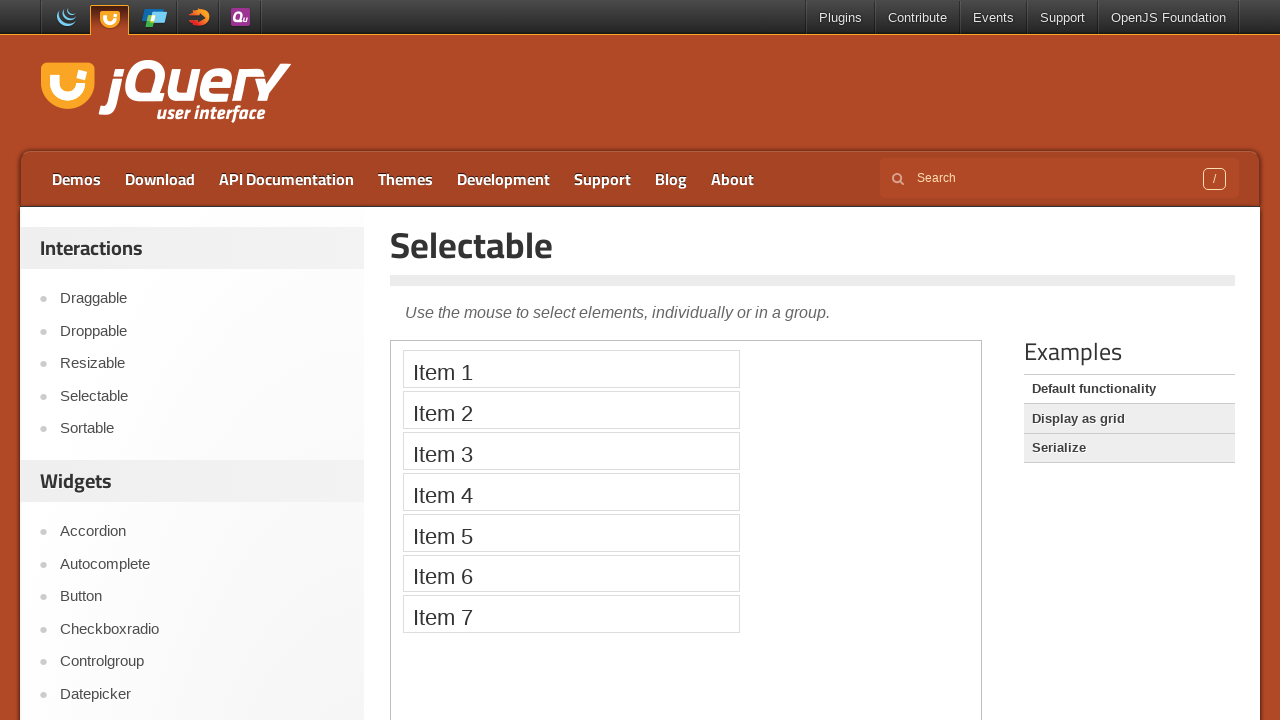

Clicked Item 3 in the selectable demo within the iframe at (571, 451) on .demo-frame >> internal:control=enter-frame >> li:text('Item 3')
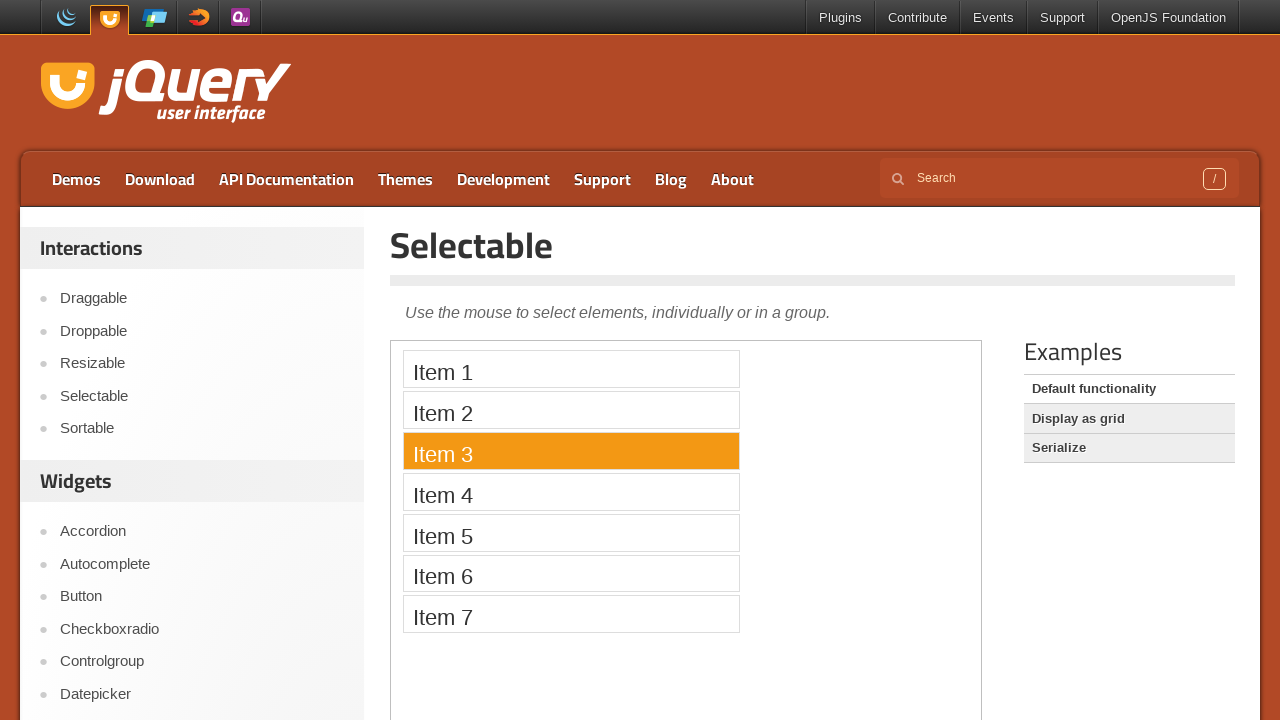

Clicked the Download link on the main page at (160, 179) on a:text('Download')
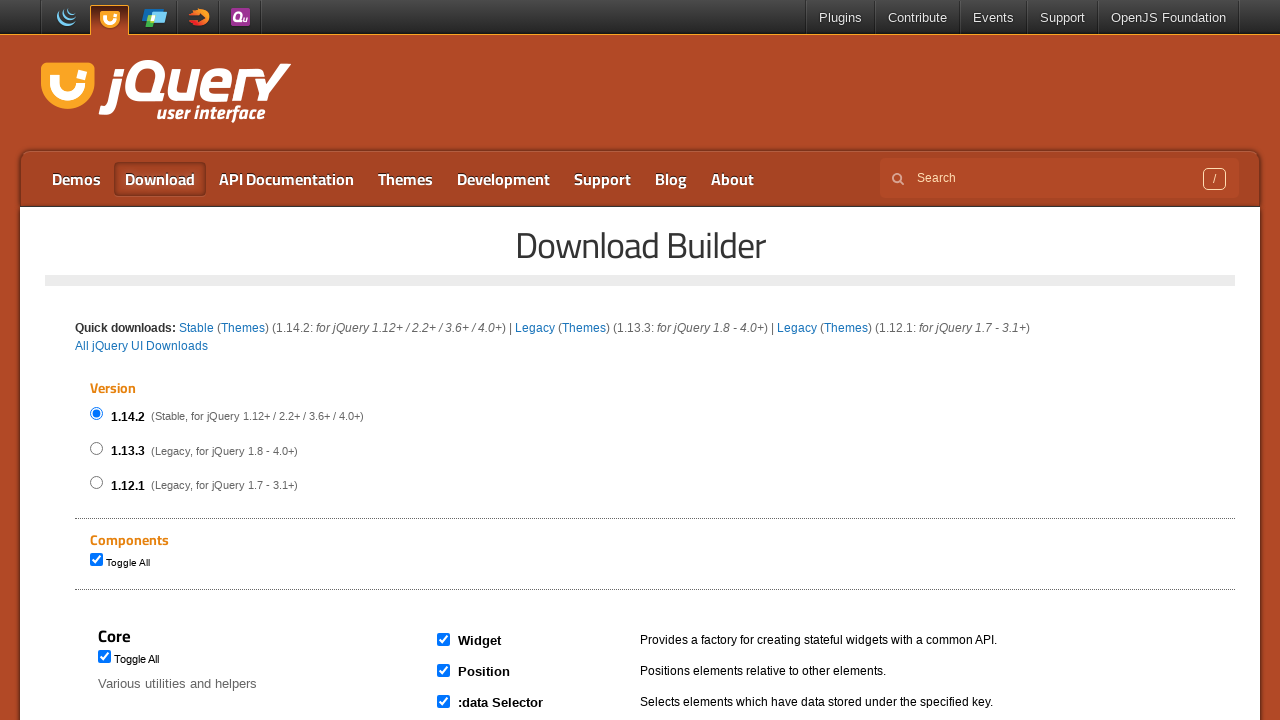

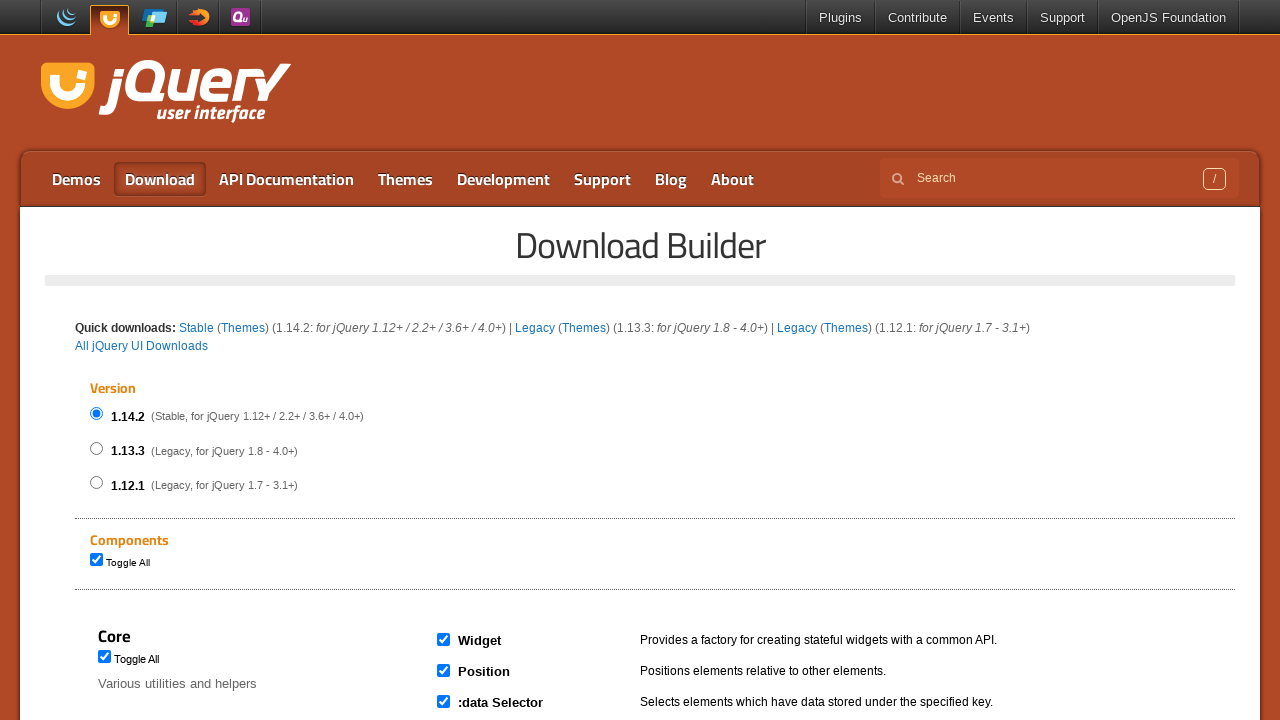